Tests the search functionality on getintopc.com by navigating through menu, entering a search query, submitting the search, and verifying results can be accessed.

Starting URL: https://getintopc.com/

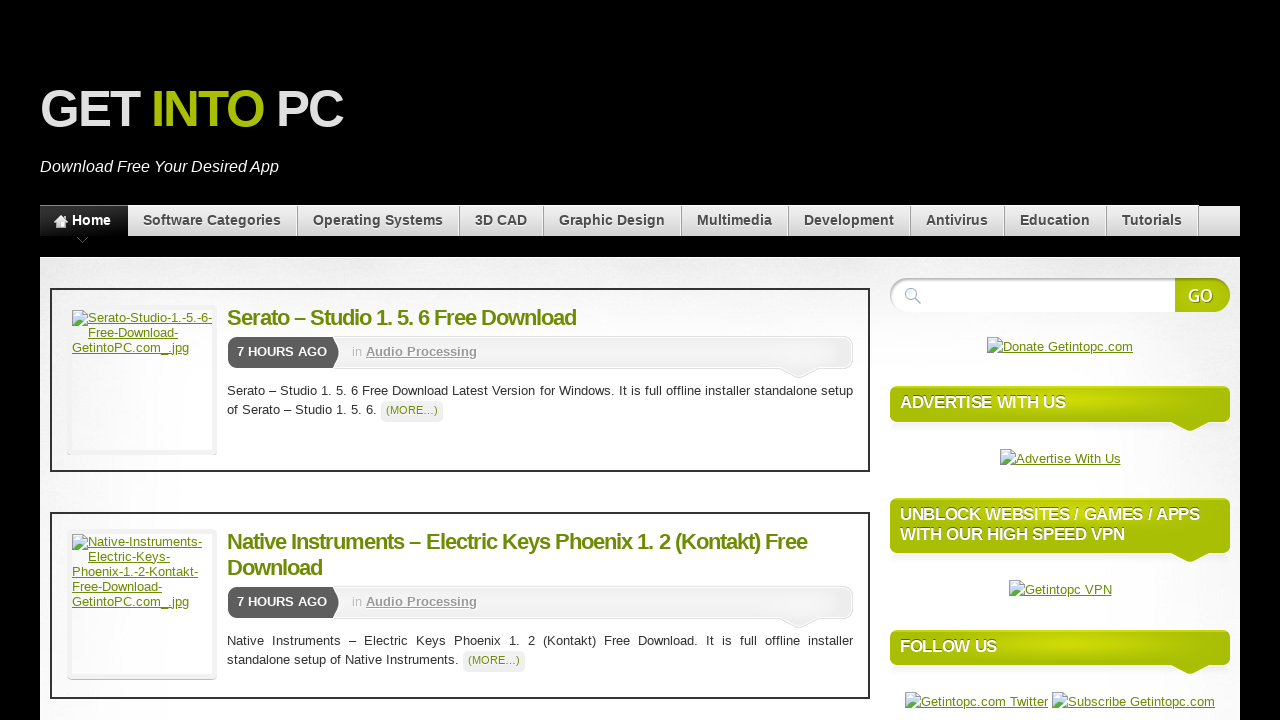

Clicked menu item to navigate at (84, 220) on #menu-item-35
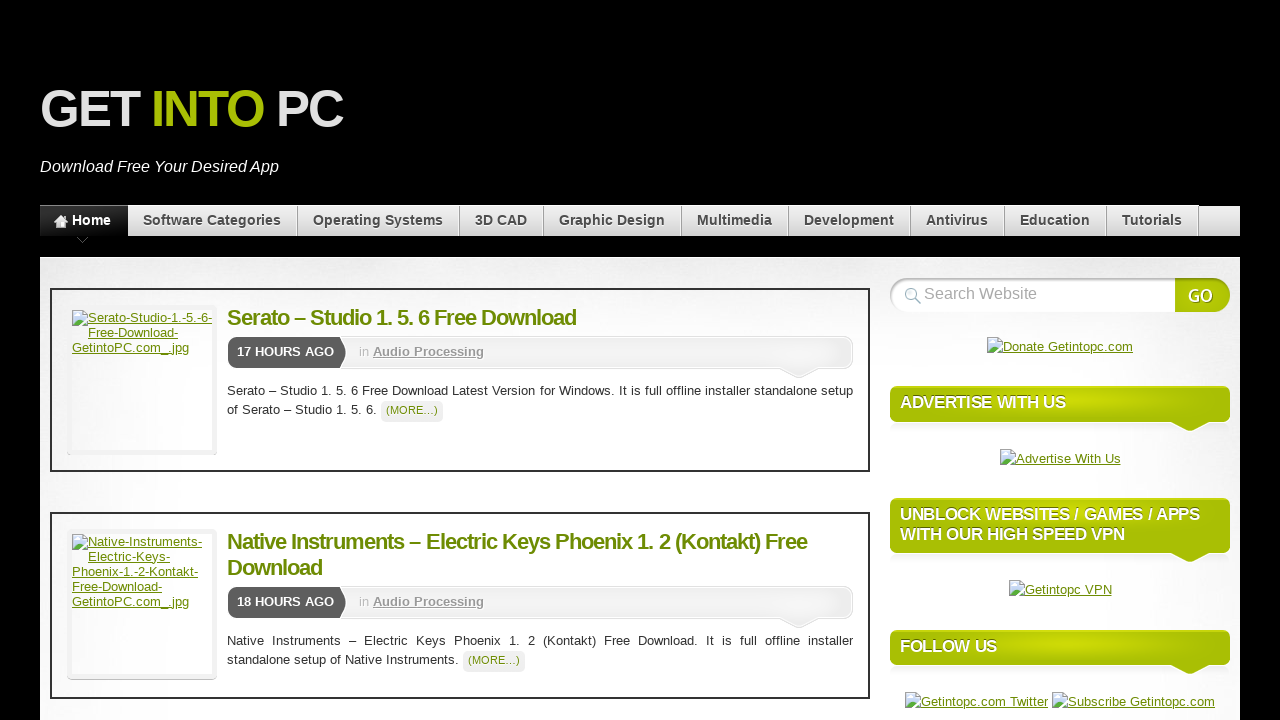

Waited for page to load
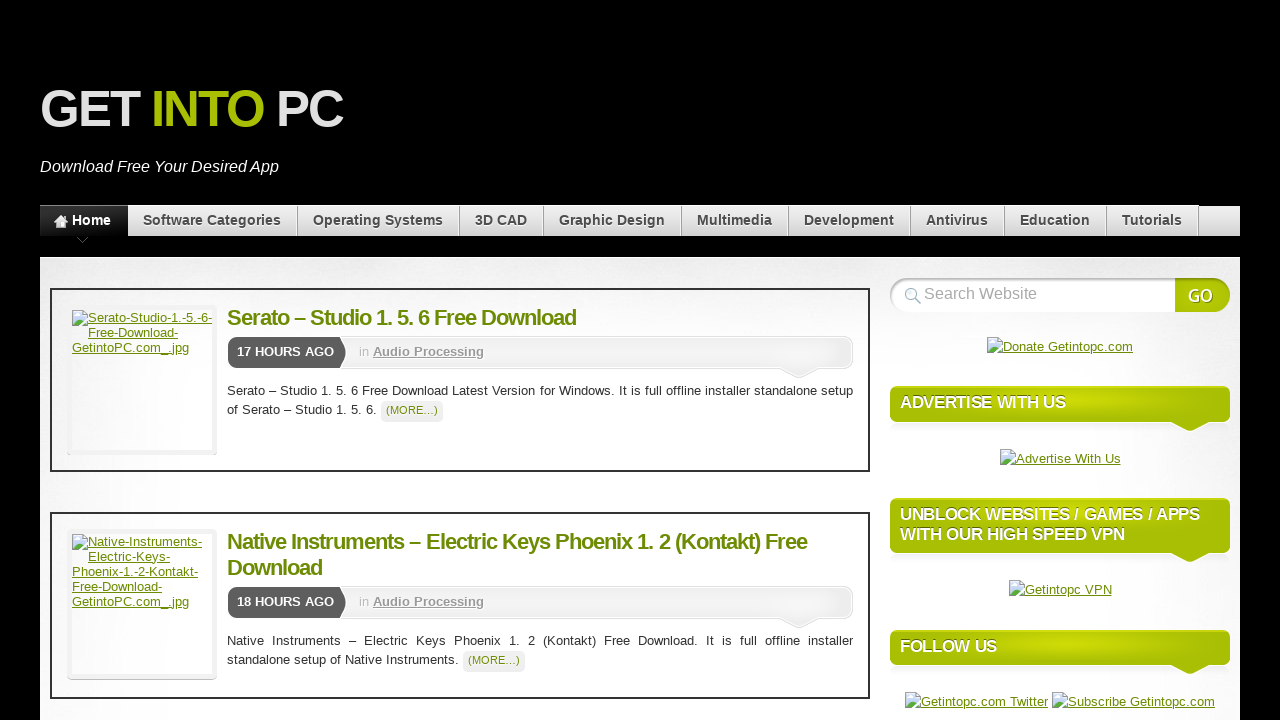

Entered search query 'Adobe Photoshop' in search field on form fieldset input[type='text']
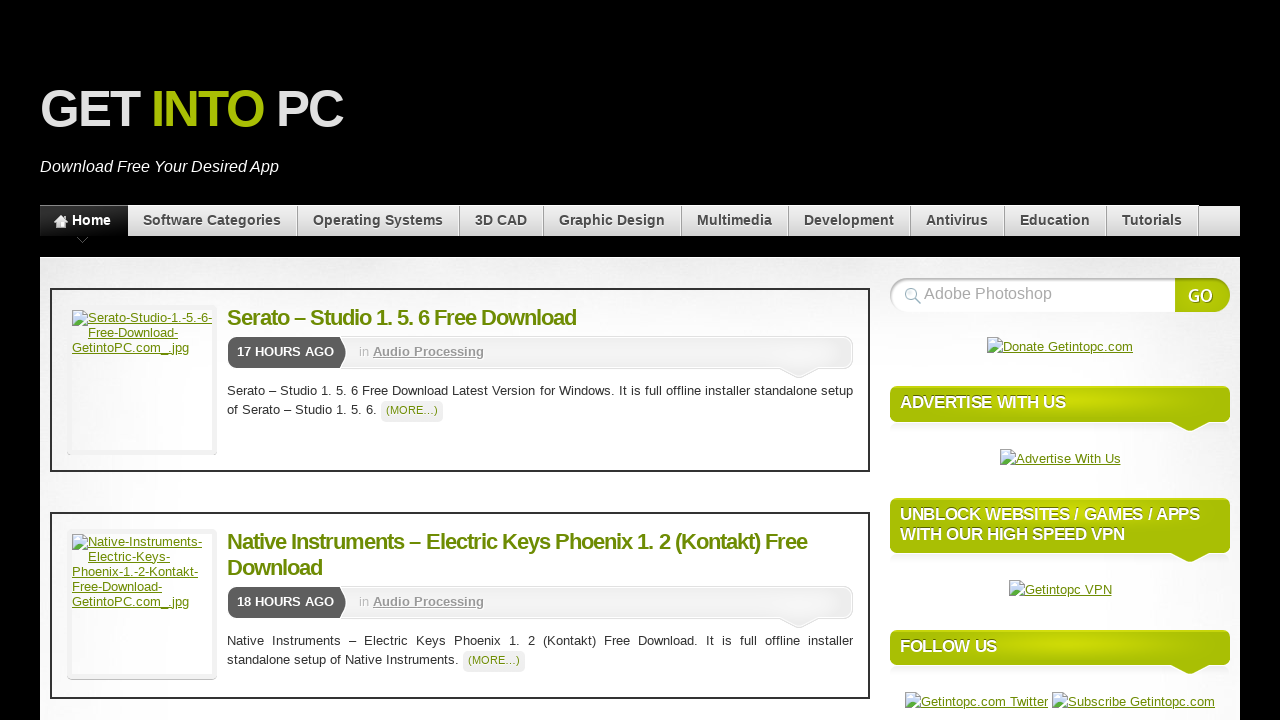

Clicked search button to submit search at (1202, 294) on form input[type='submit']
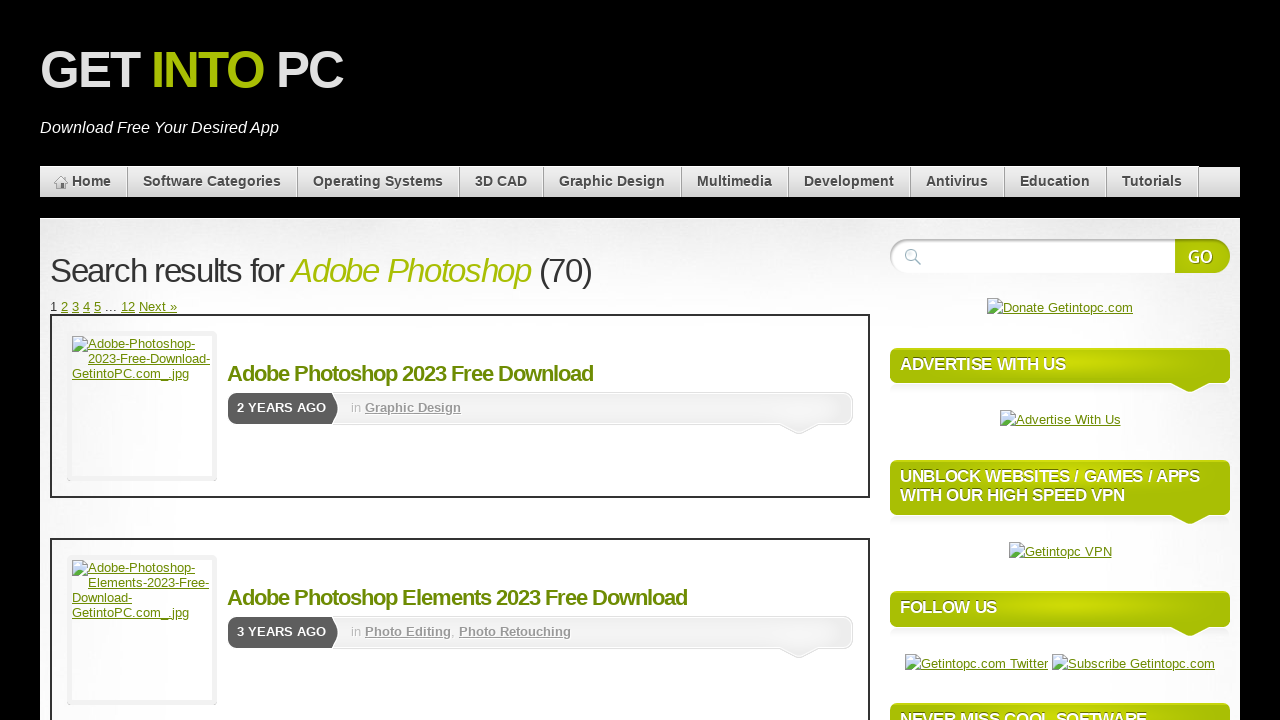

Waited for search results to load
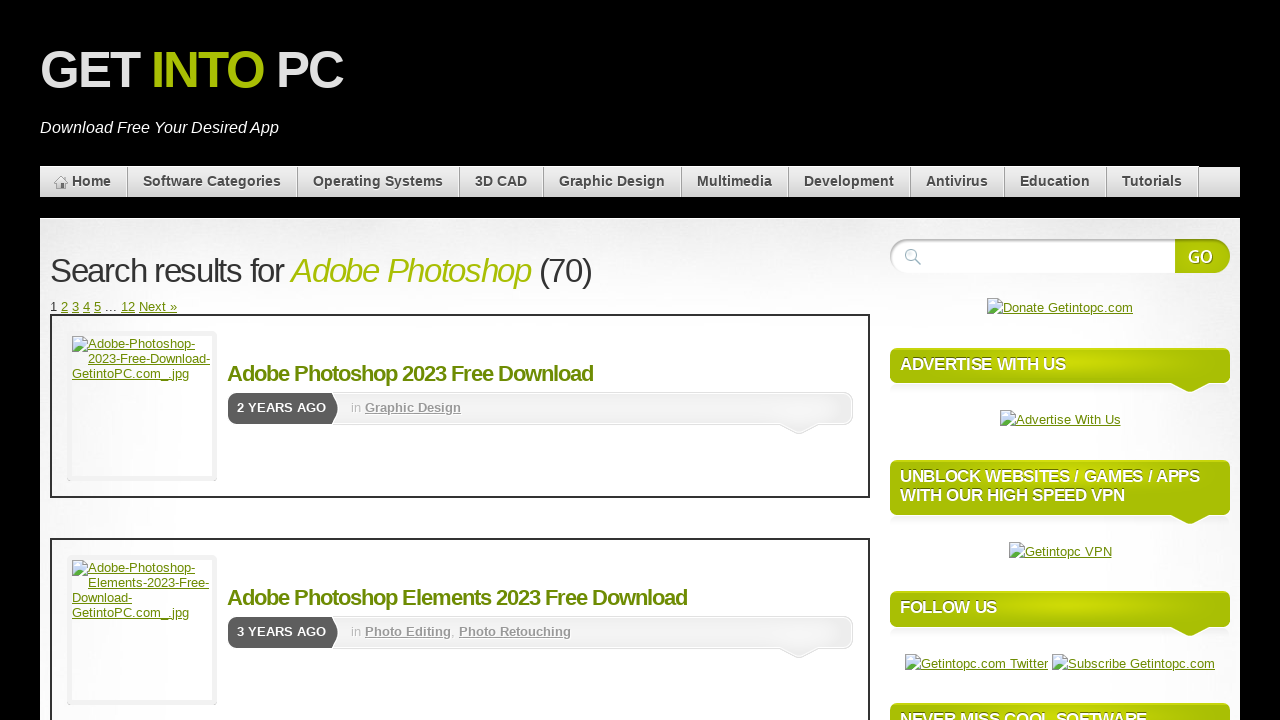

Clicked menu item to navigate away from search results at (84, 182) on #menu-item-35
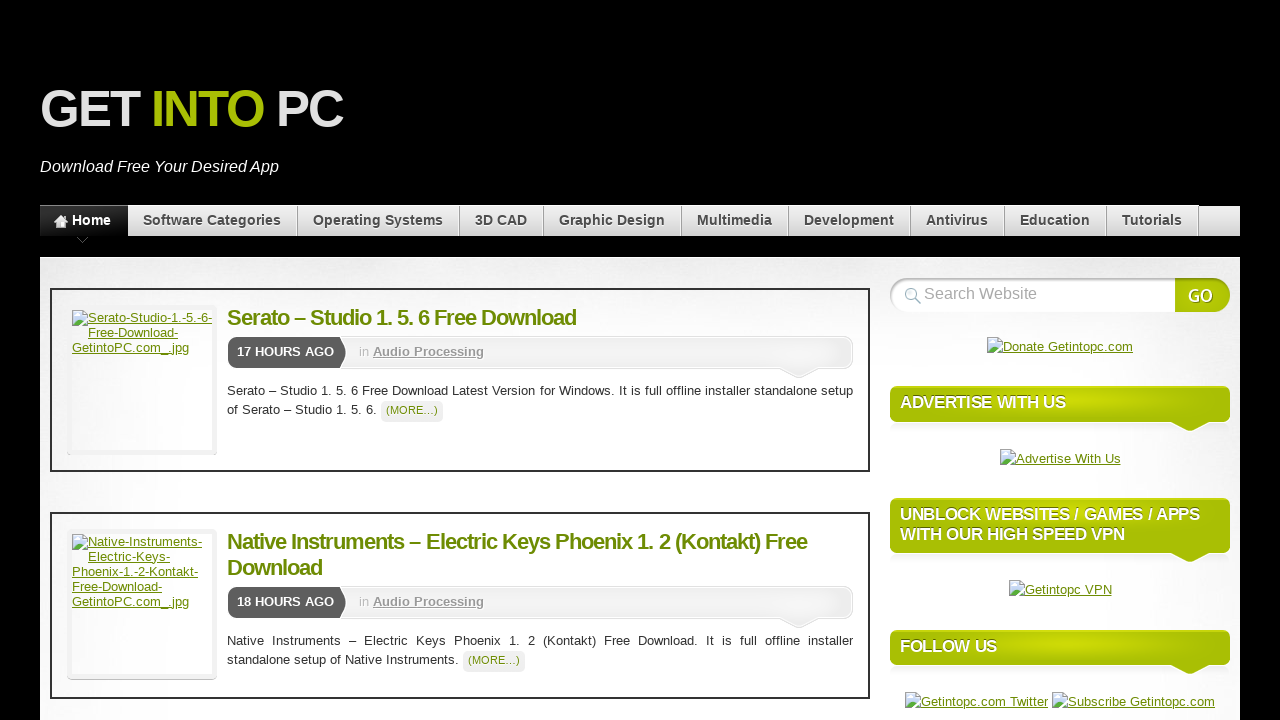

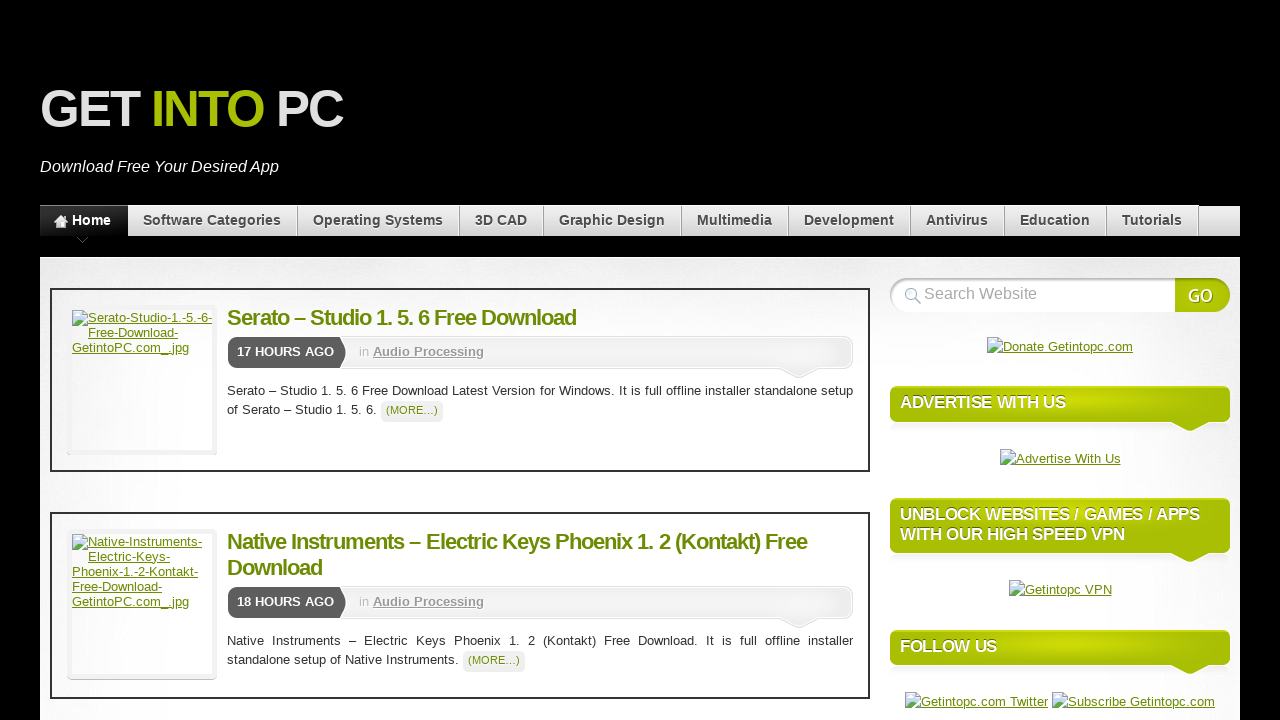